Tests clicking on a dynamically appearing button that becomes visible after a delay

Starting URL: https://demoqa.com/dynamic-properties

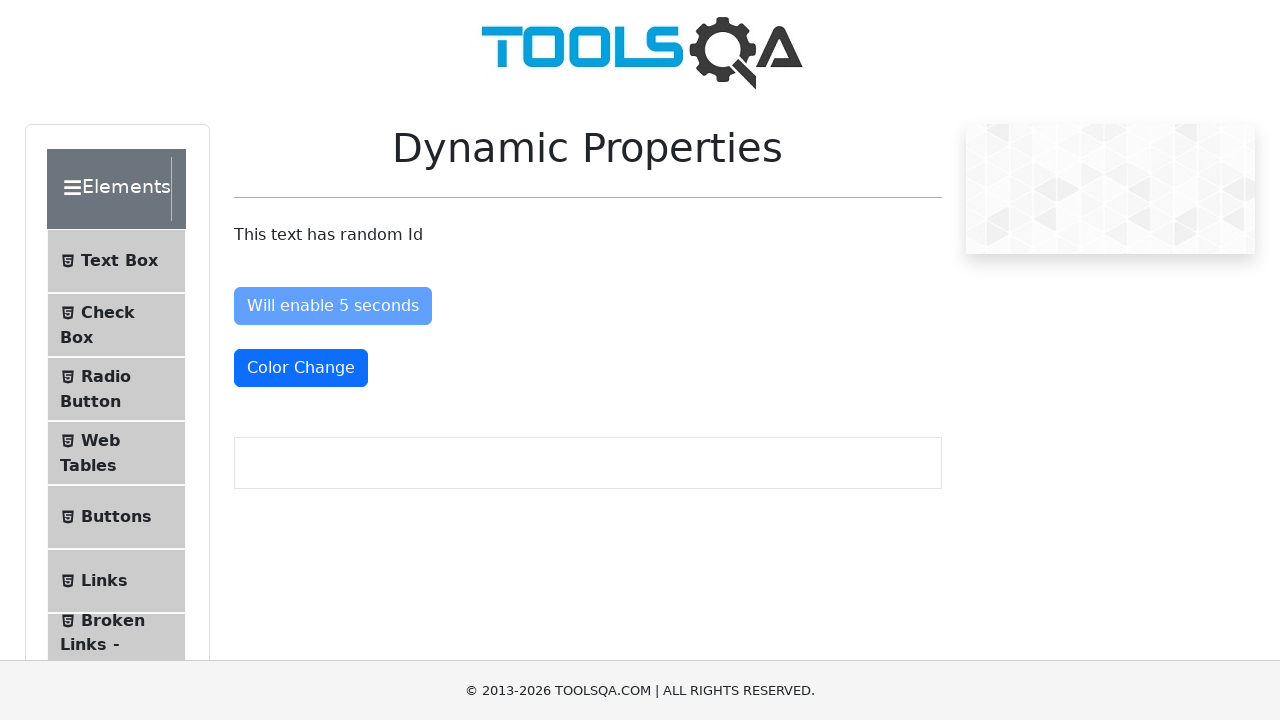

Waited for dynamically appearing button to become visible
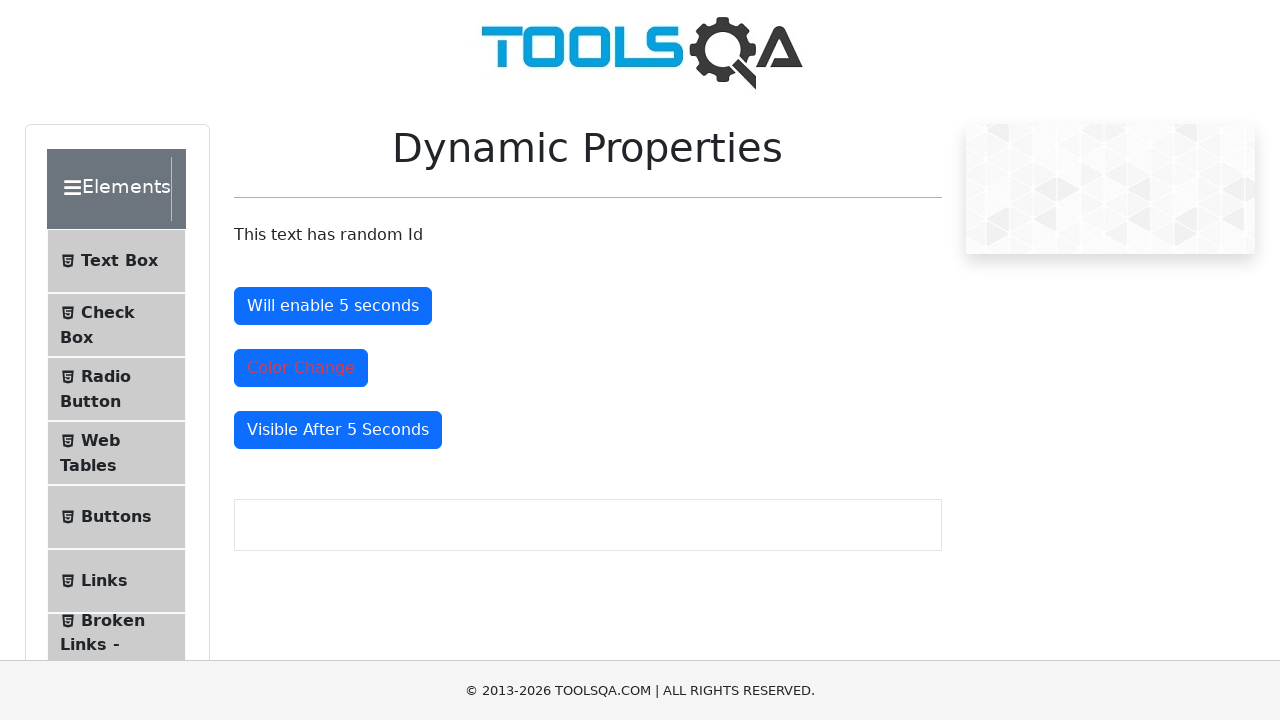

Clicked the dynamically appearing button at (338, 430) on #visibleAfter
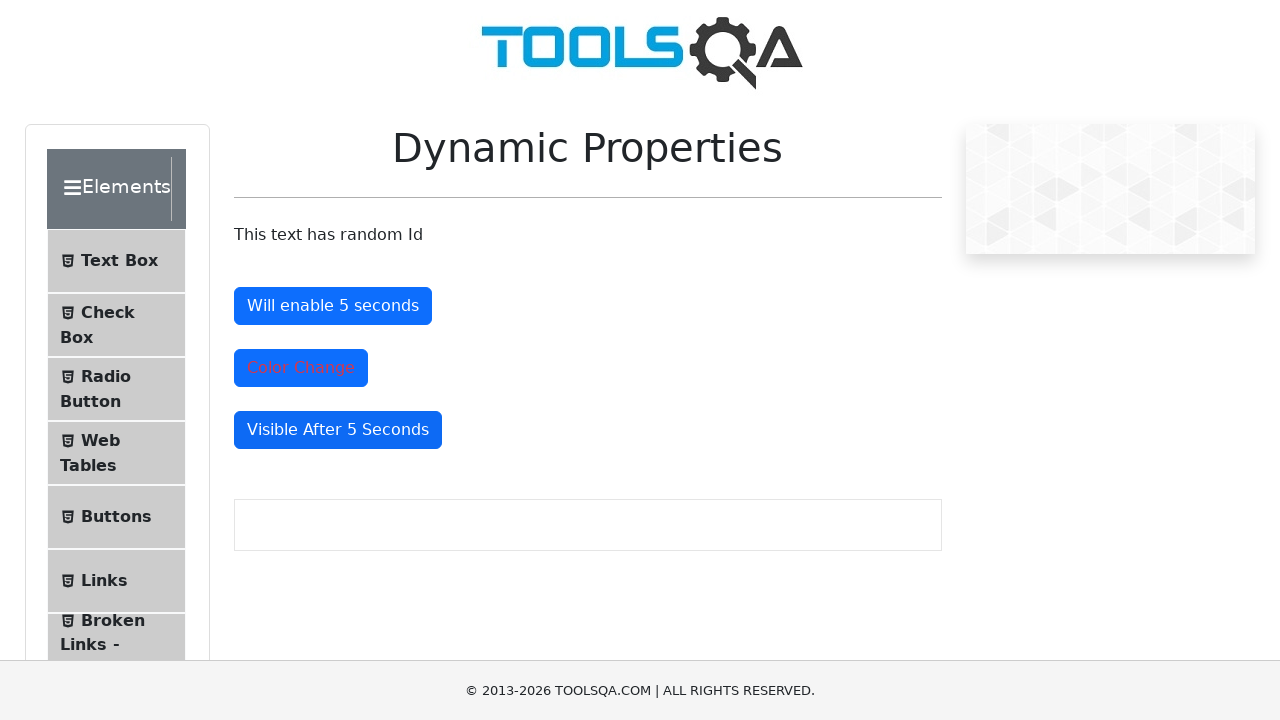

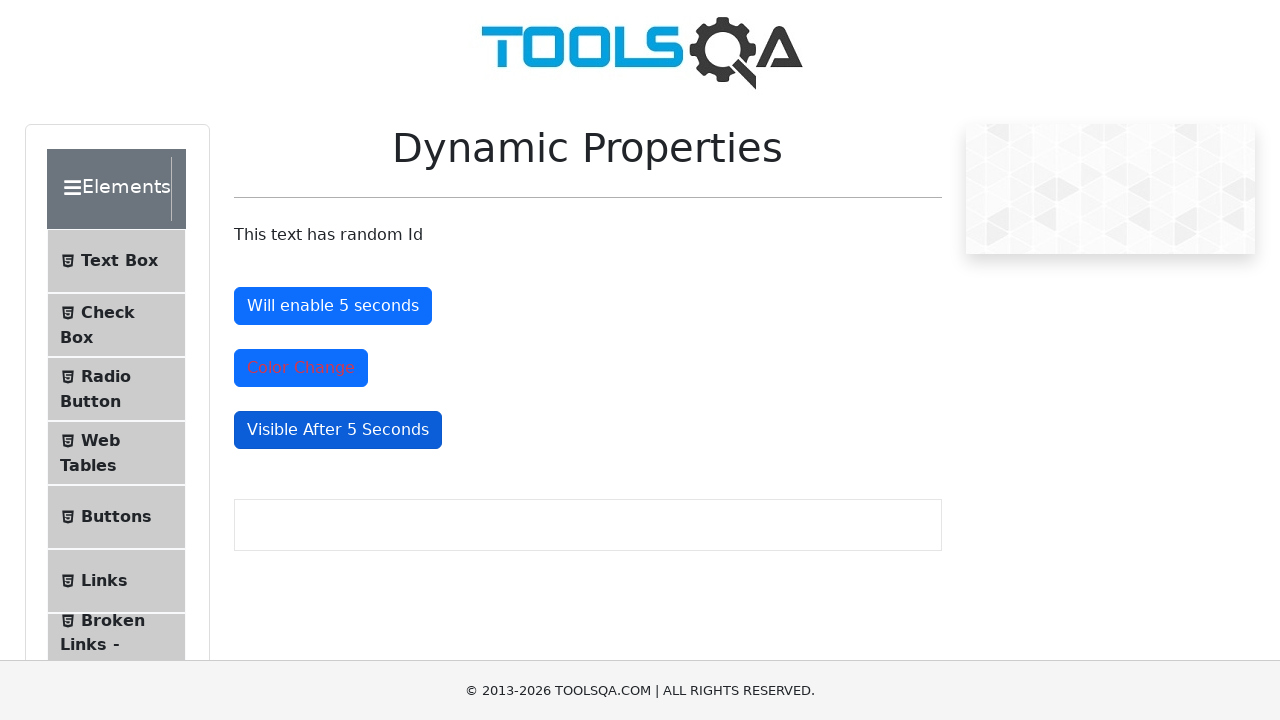